Navigates to Docuport app and verifies the page title contains "Docuport"

Starting URL: https://beta.docuport.app

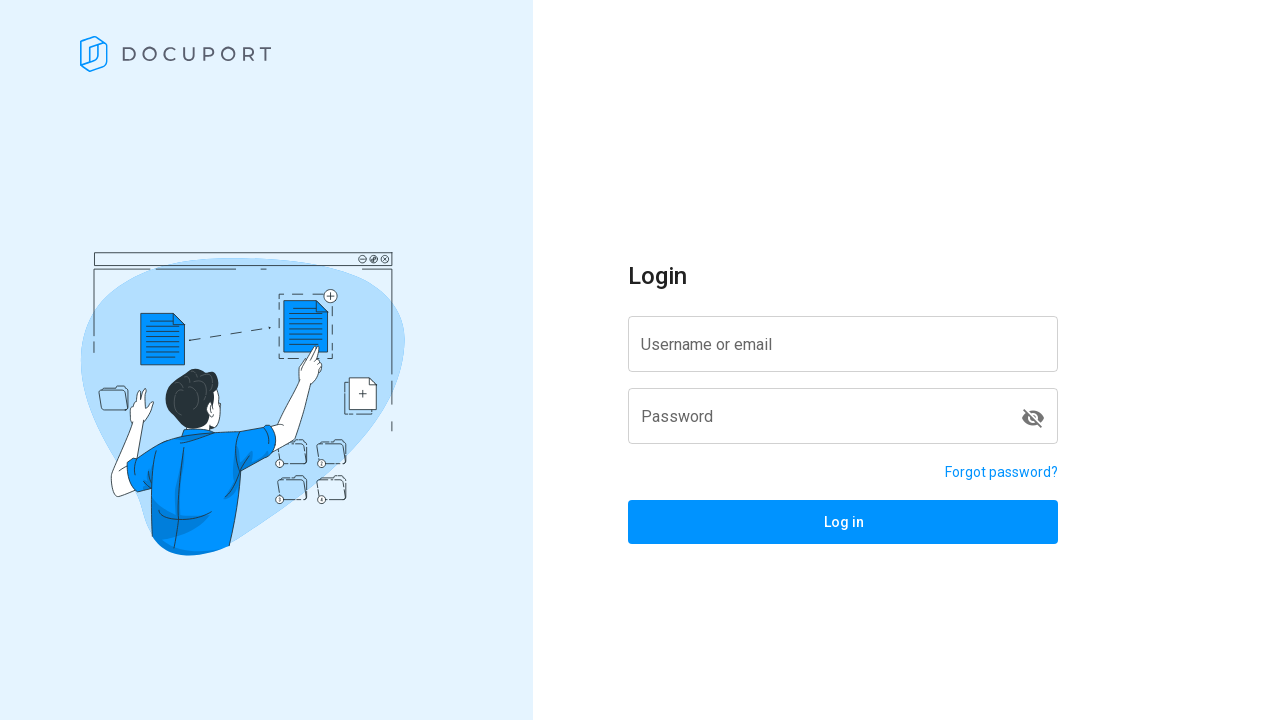

Navigated to Docuport app at https://beta.docuport.app
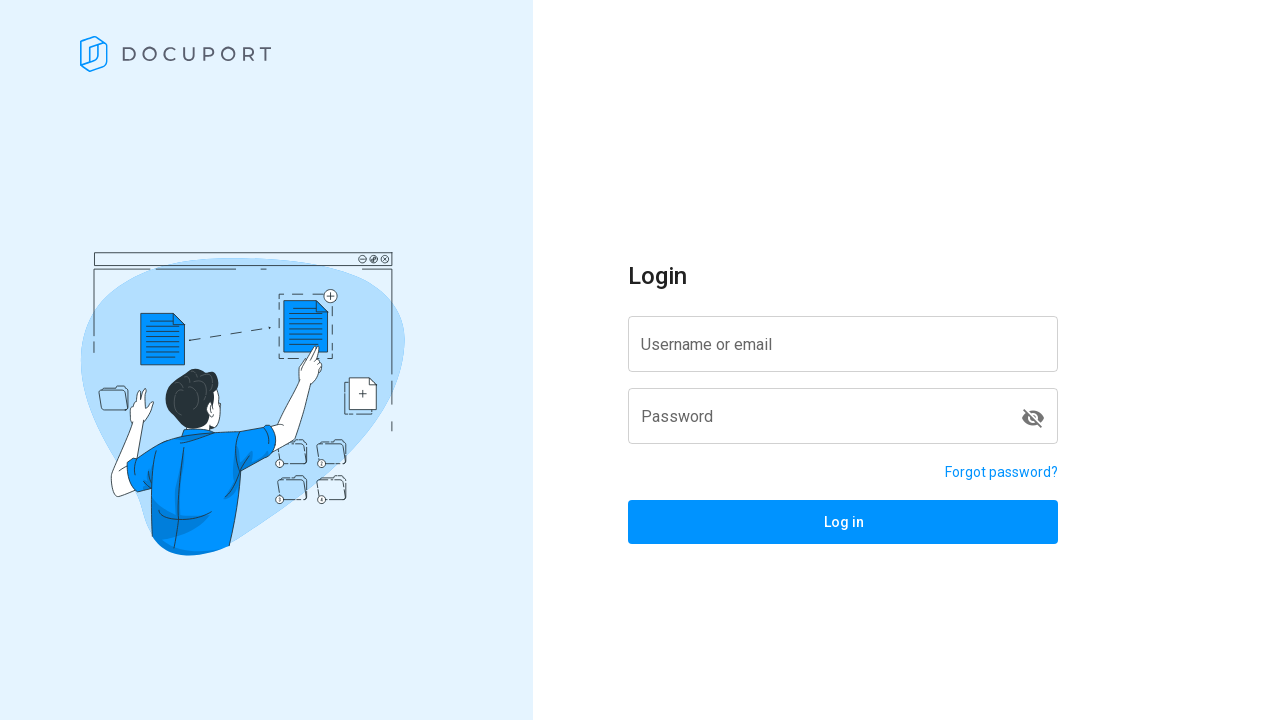

Verified page title contains 'Docuport'
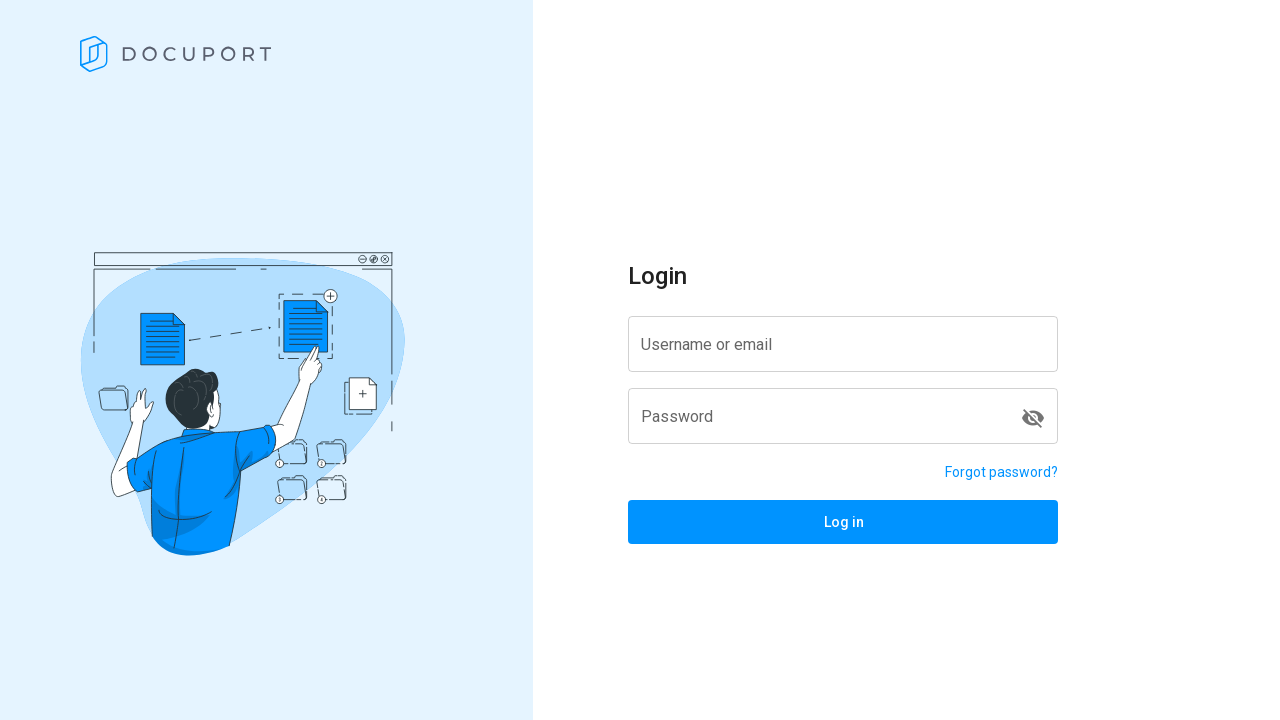

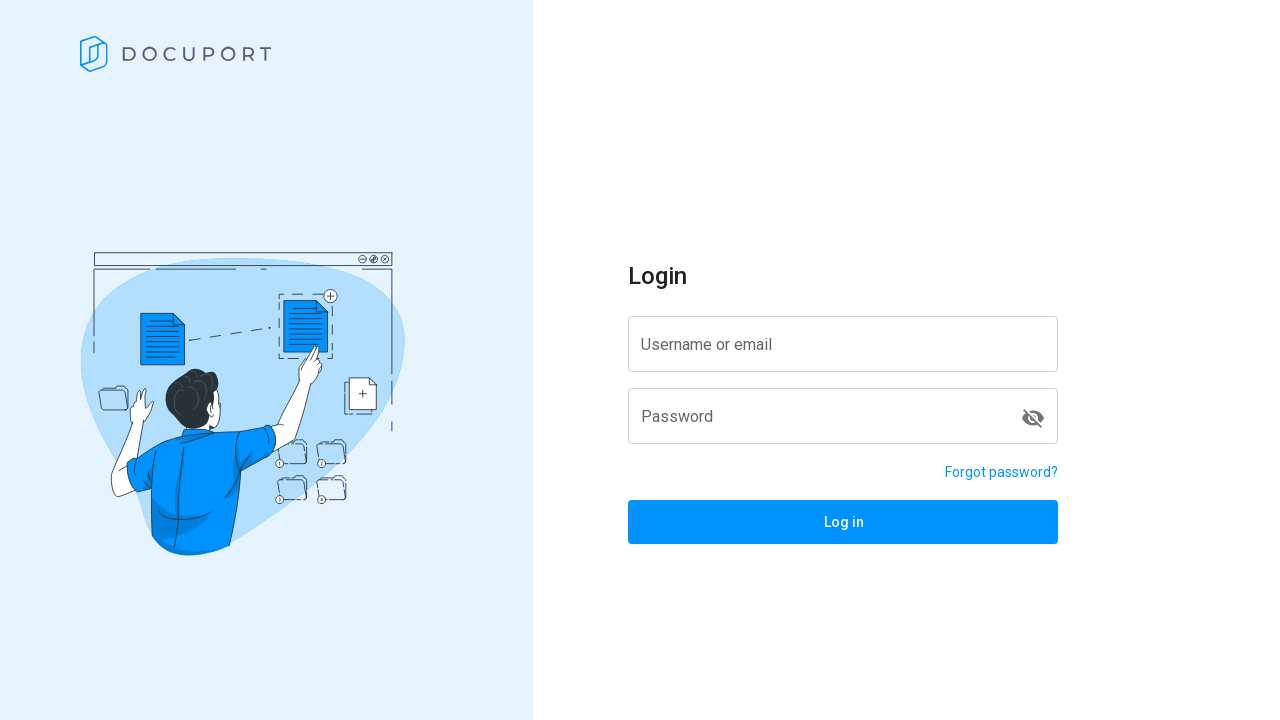